Tests dynamic properties page by waiting for a button that appears after 5 seconds to become clickable, then clicking it

Starting URL: https://demoqa.com/dynamic-properties

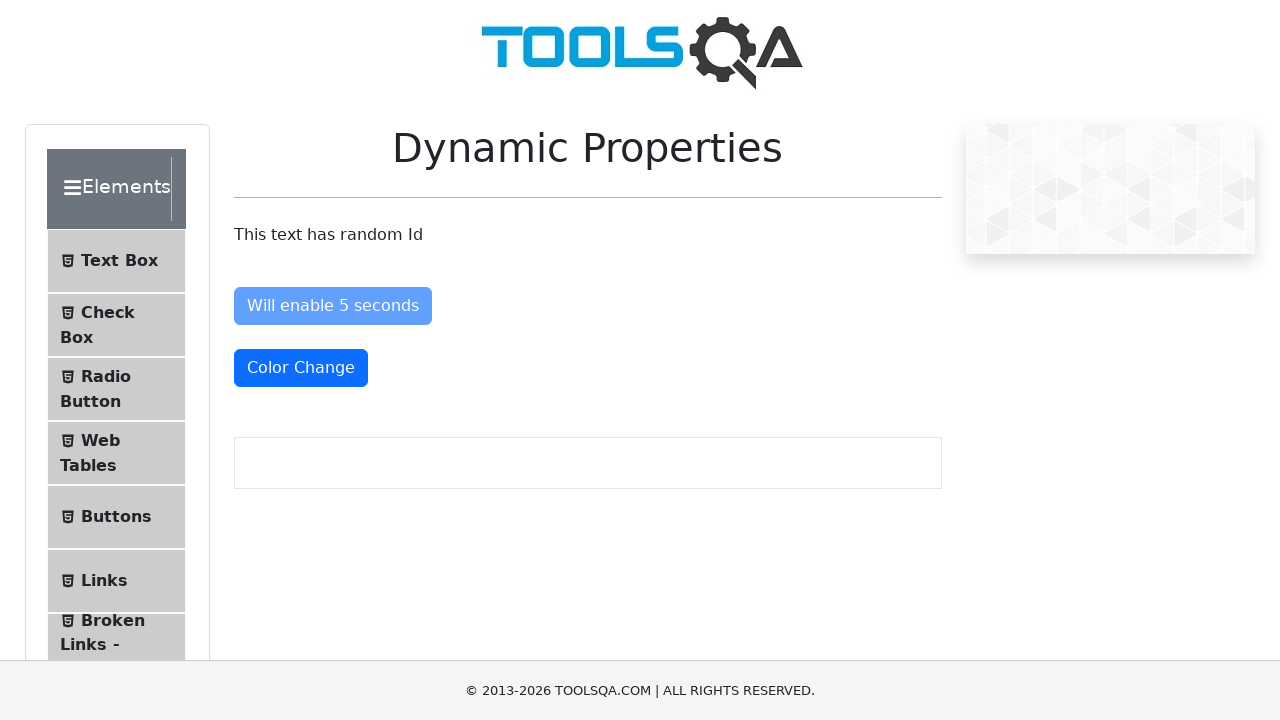

Navigated to dynamic properties page
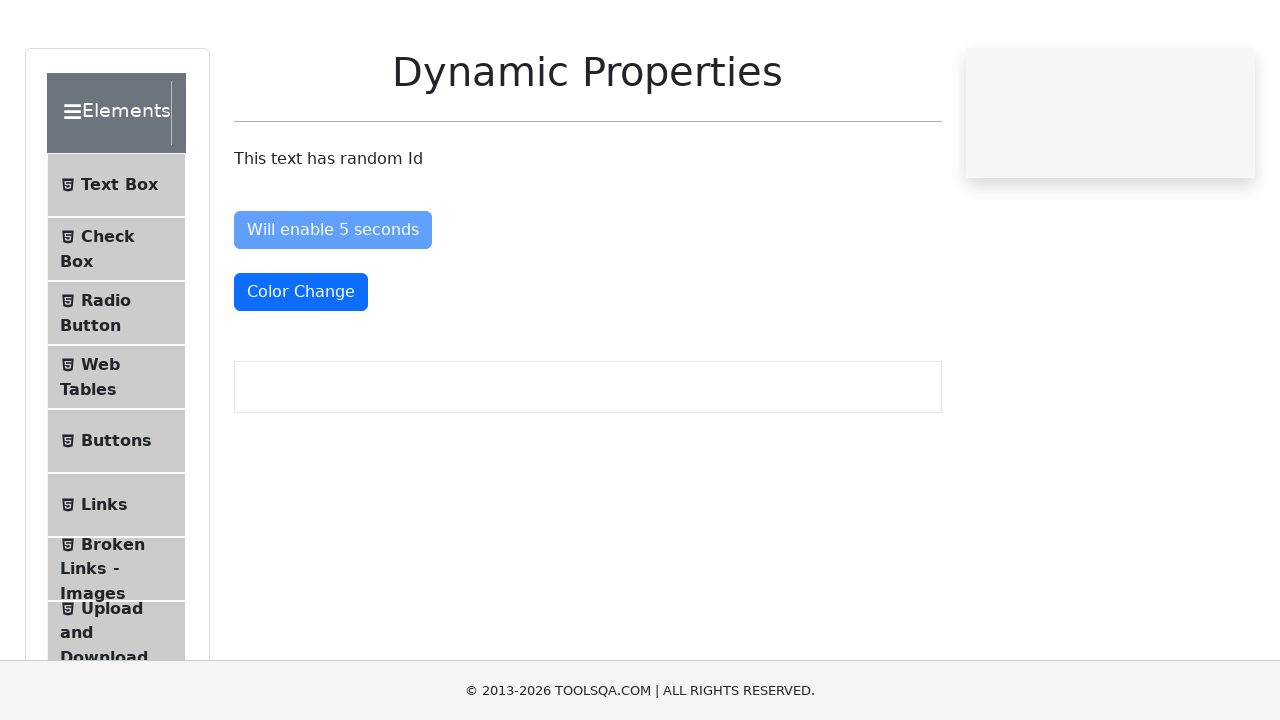

Button that appears after 5 seconds became visible
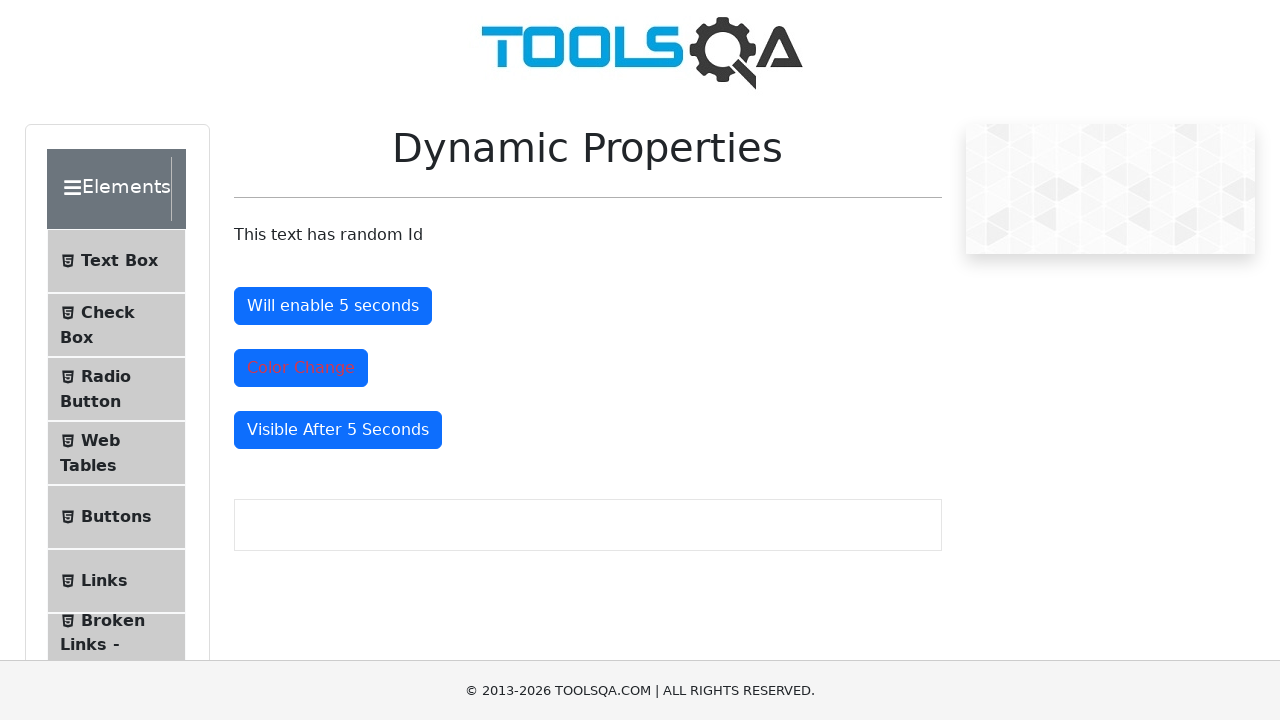

Clicked the dynamically visible button at (338, 430) on #visibleAfter
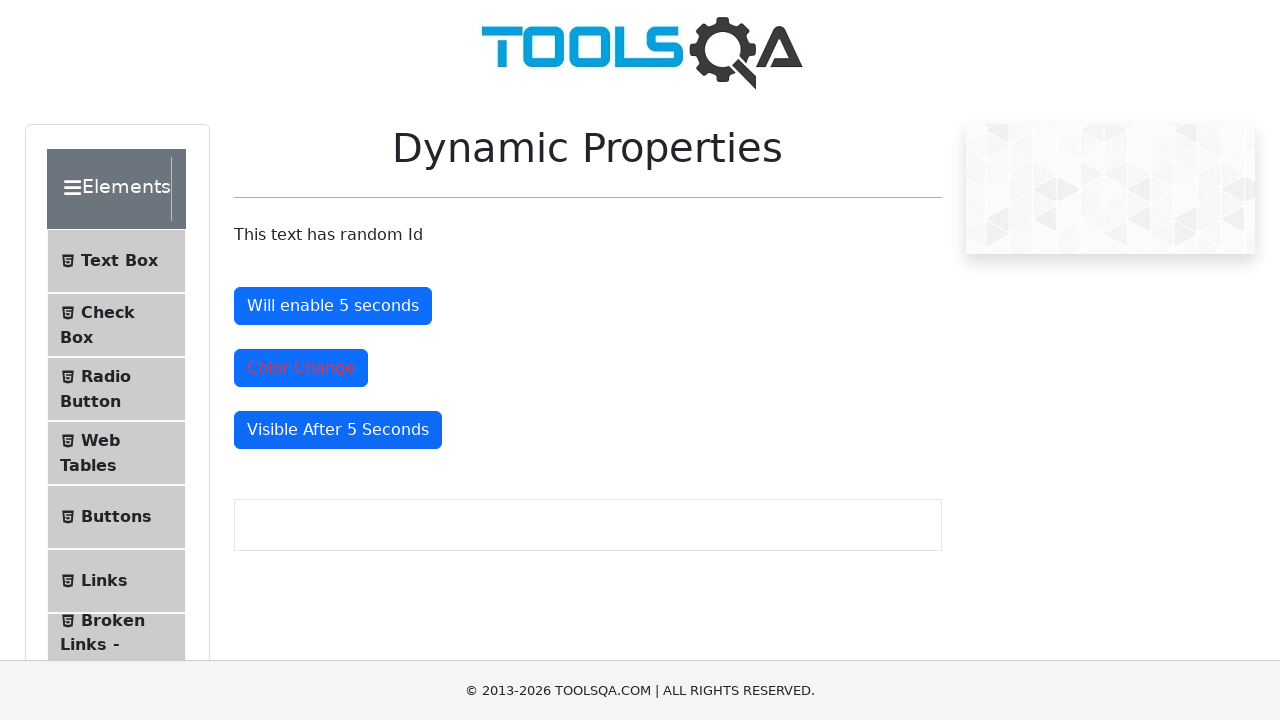

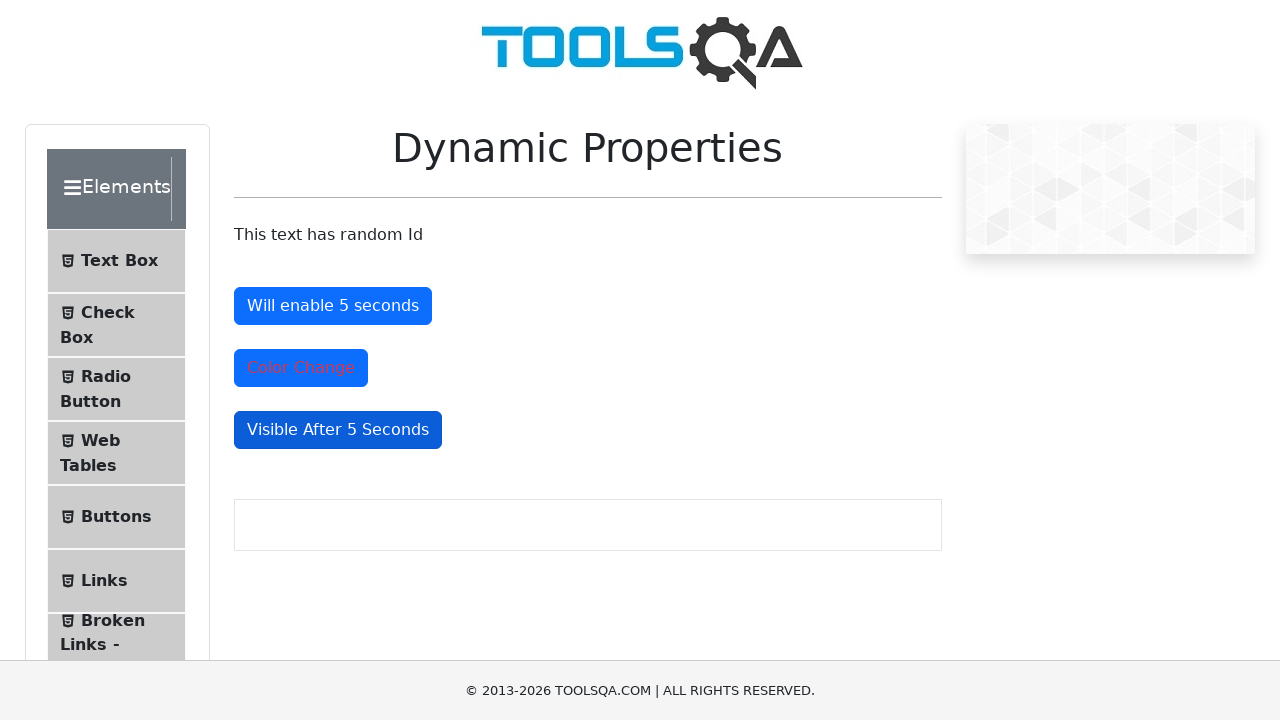